Tests calculator addition: 25 + 25.5 = 50.5 without integer-only mode

Starting URL: https://testsheepnz.github.io/BasicCalculator.html#main-body

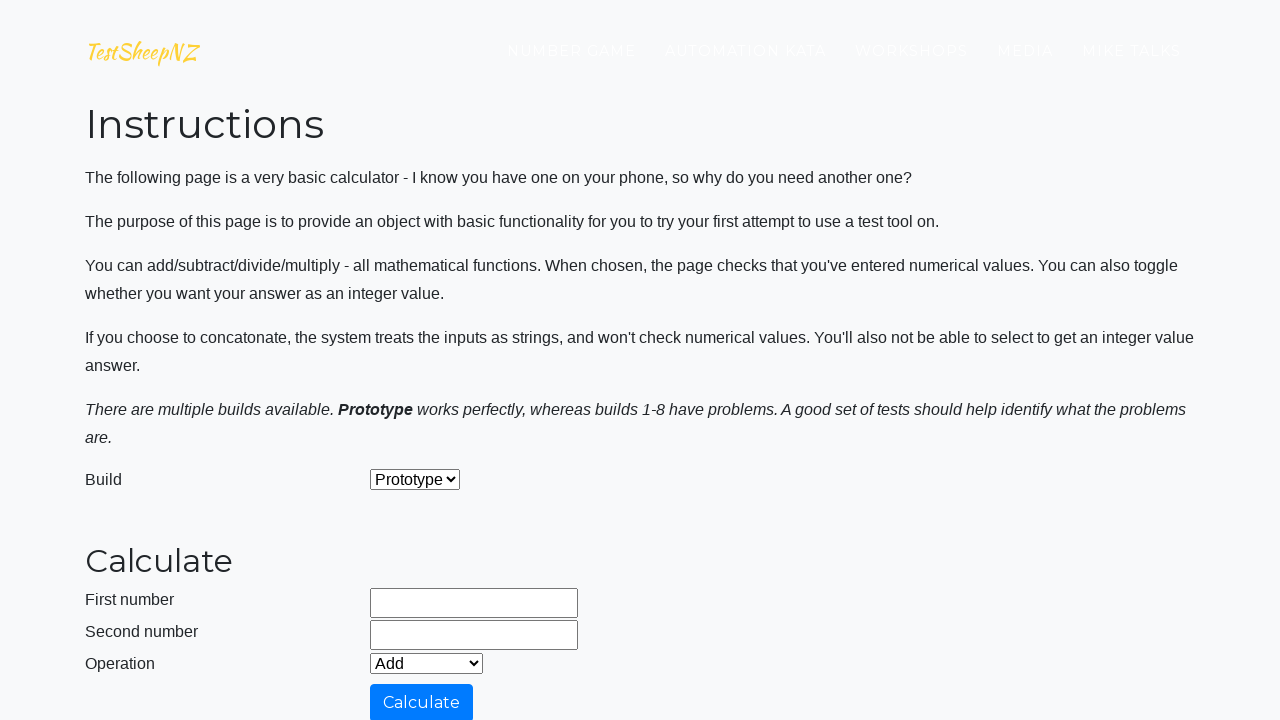

Filled first number field with '25' on #number1Field
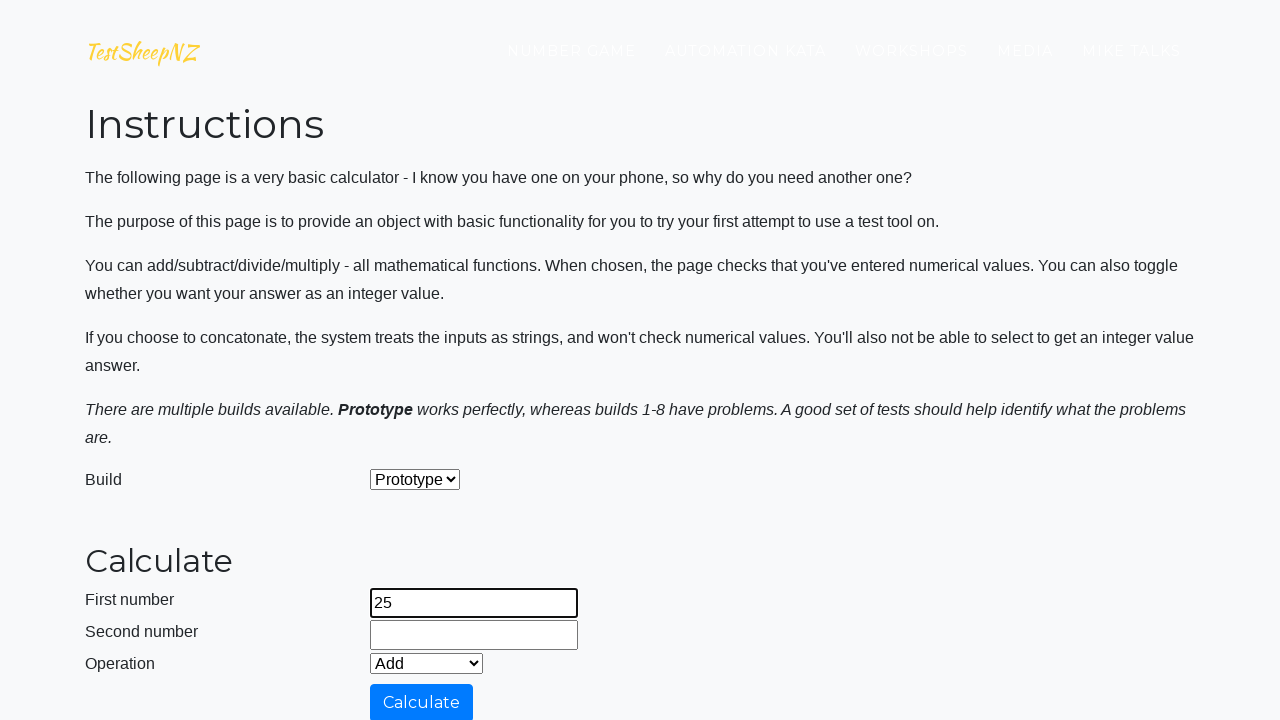

Filled second number field with '25.5' on #number2Field
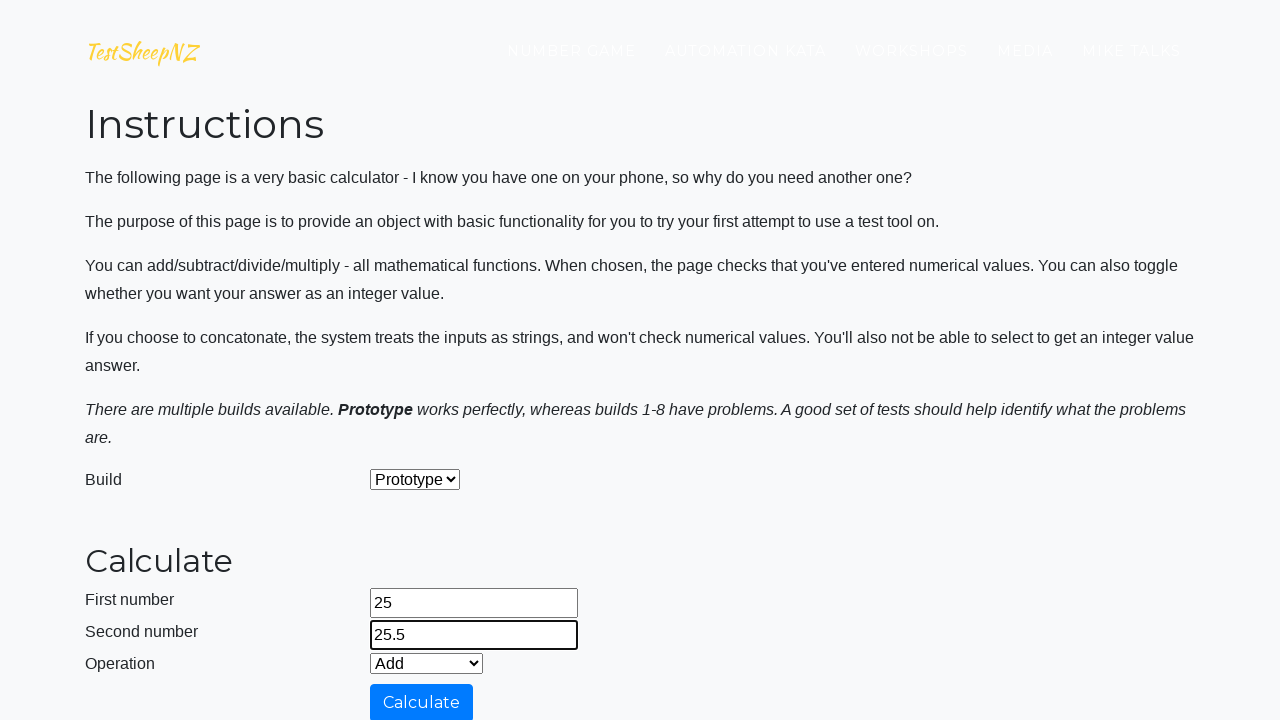

Located integers only checkbox
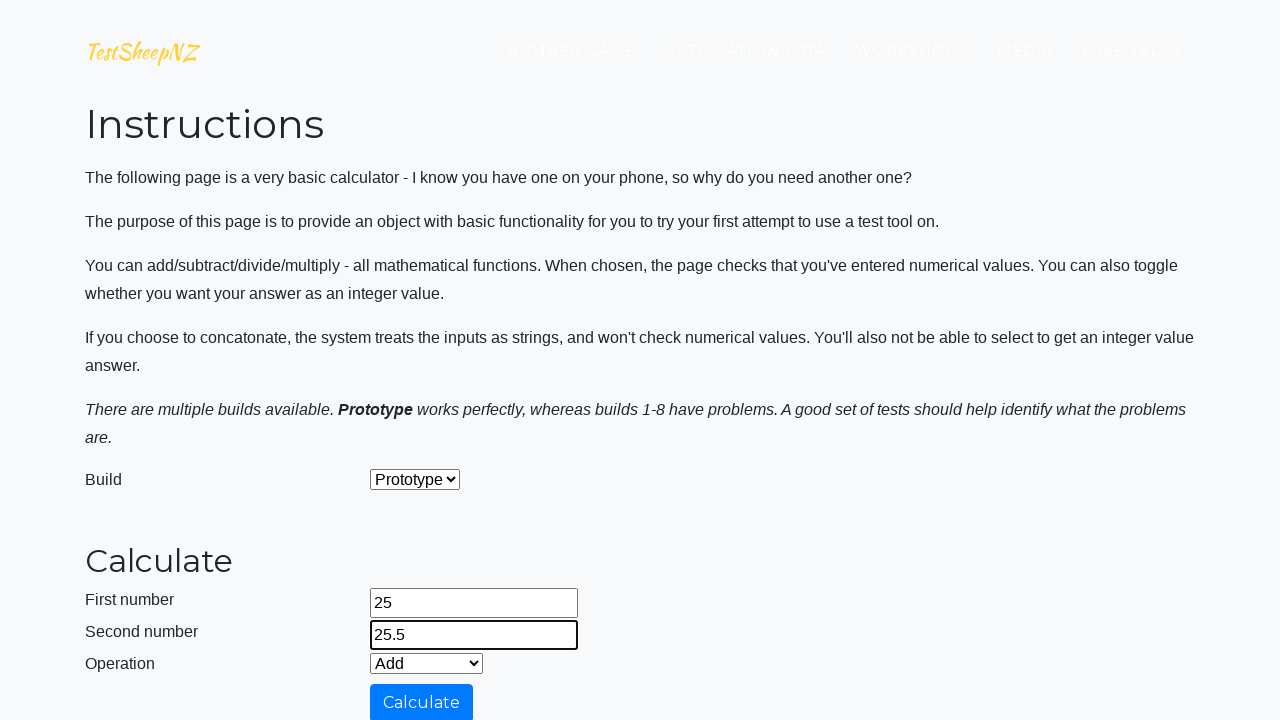

Clicked calculate button at (422, 701) on #calculateButton
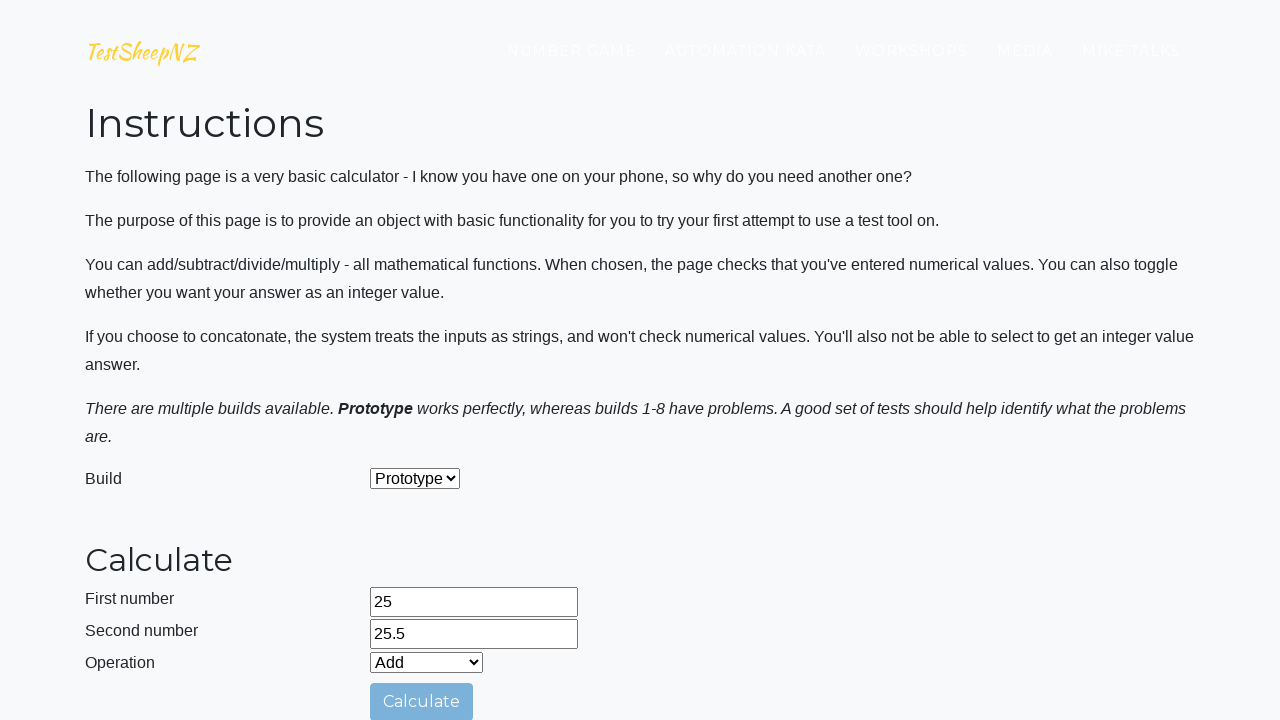

Answer field is visible and ready
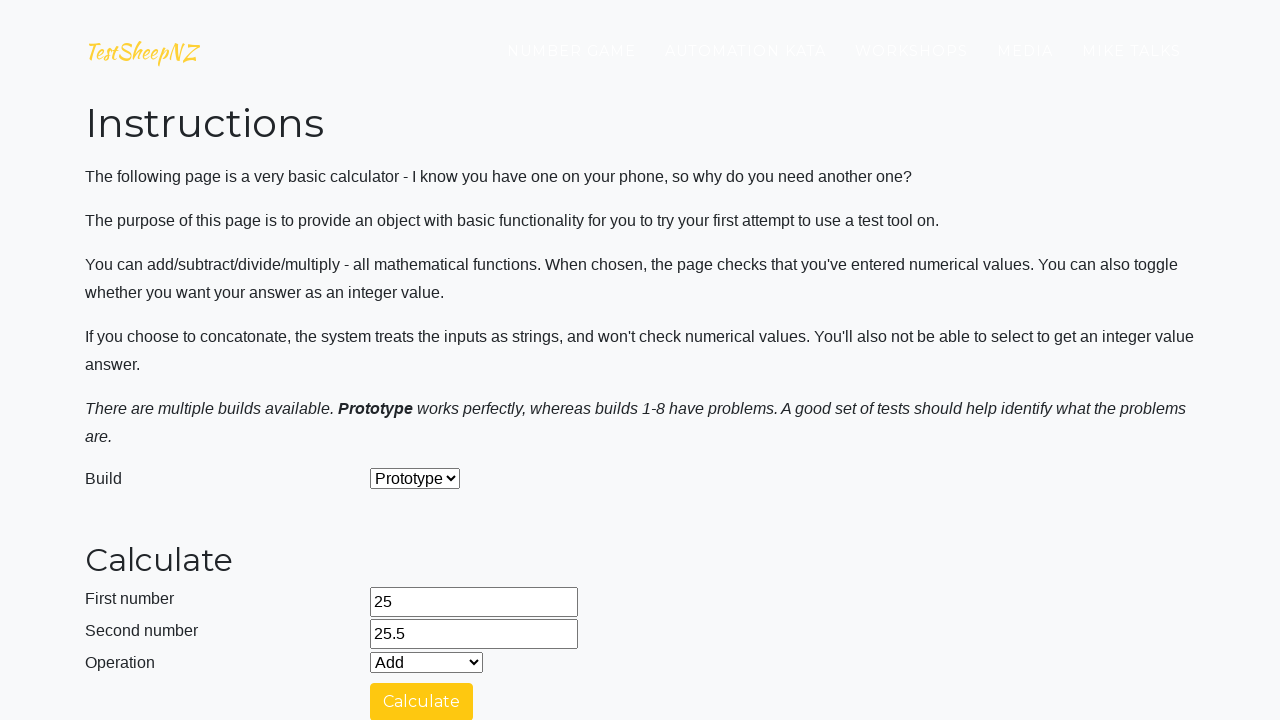

Retrieved result value from answer field
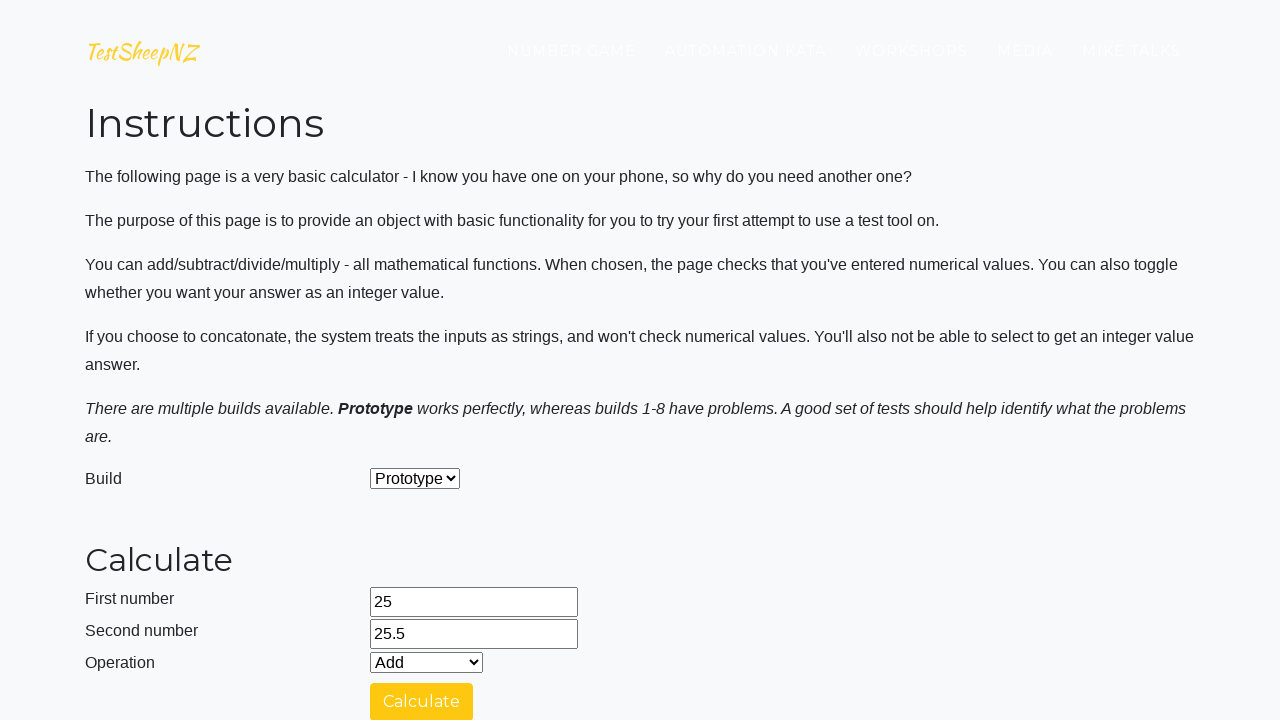

Verified calculation result: 25 + 25.5 = 50.5
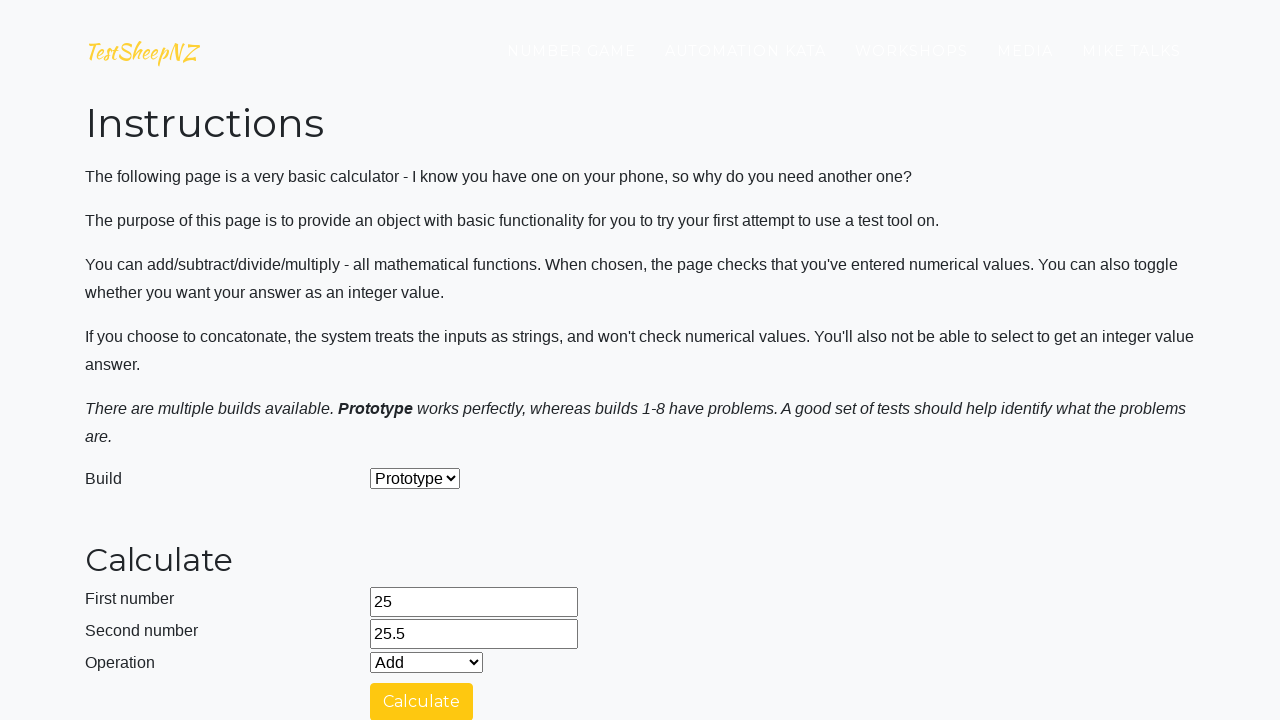

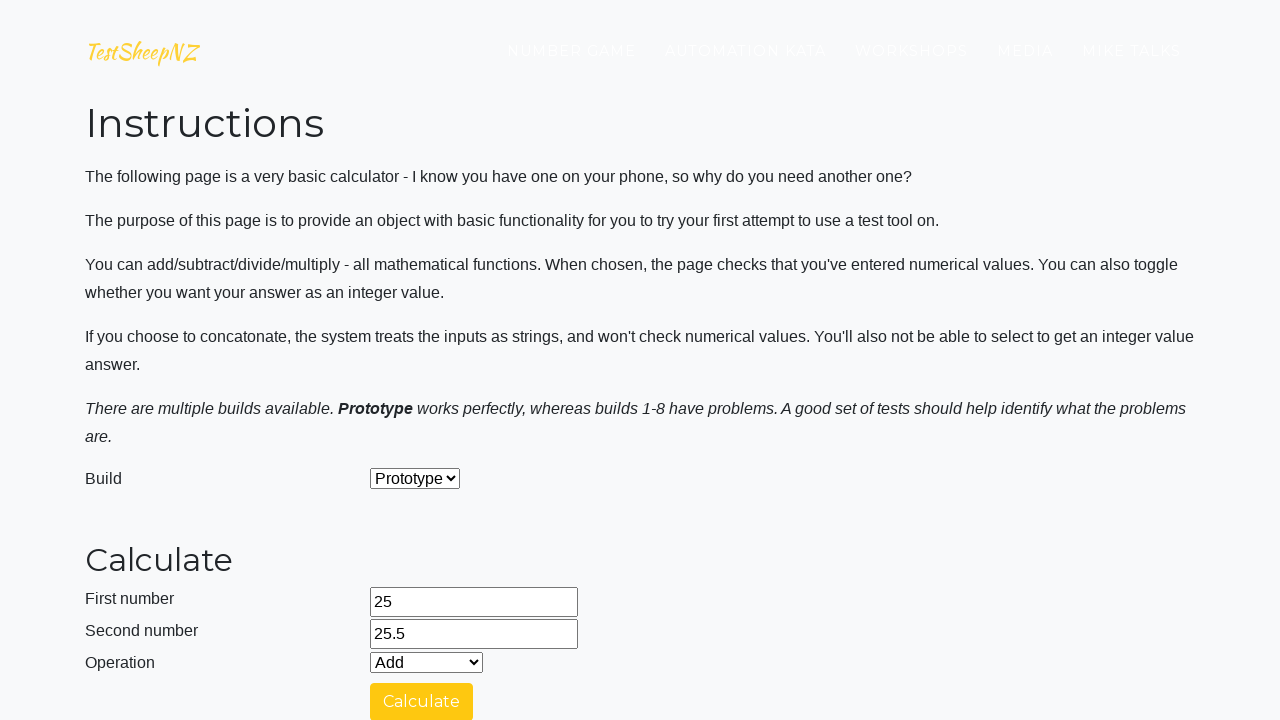